Tests drag and drop functionality by dragging element A to element B's position and verifying the elements have swapped

Starting URL: https://the-internet.herokuapp.com/drag_and_drop

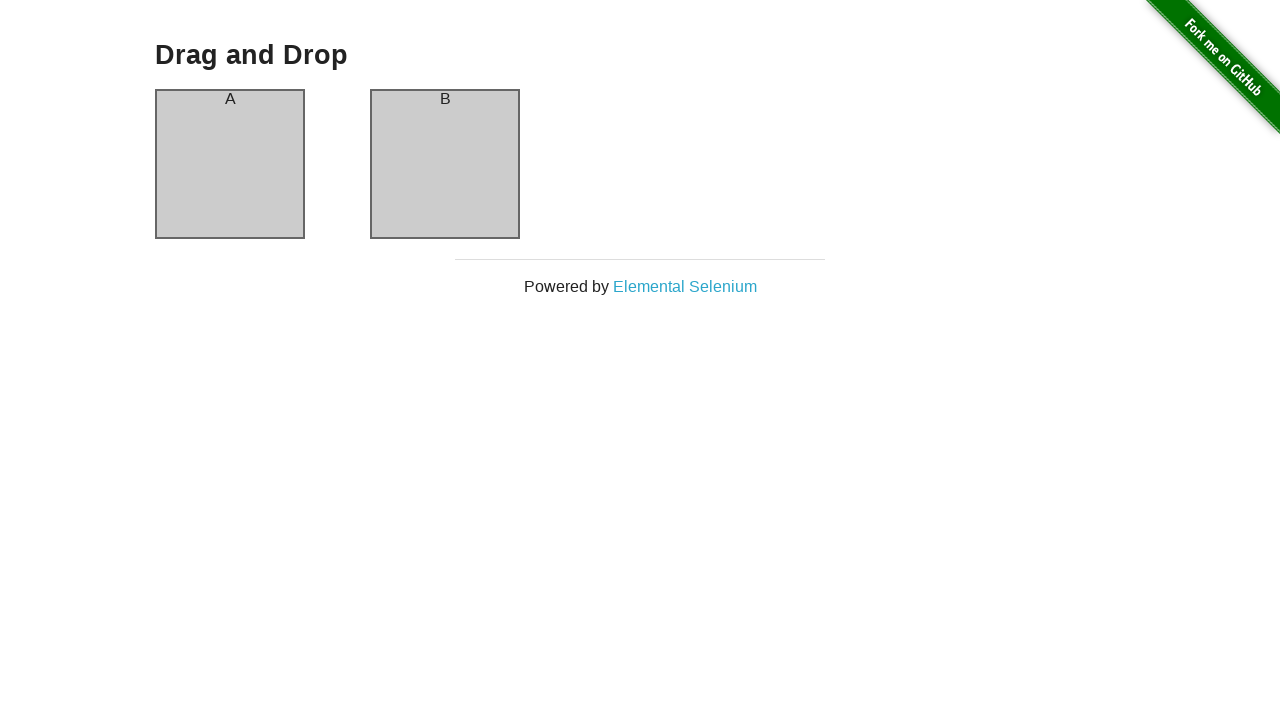

Located source element (column A)
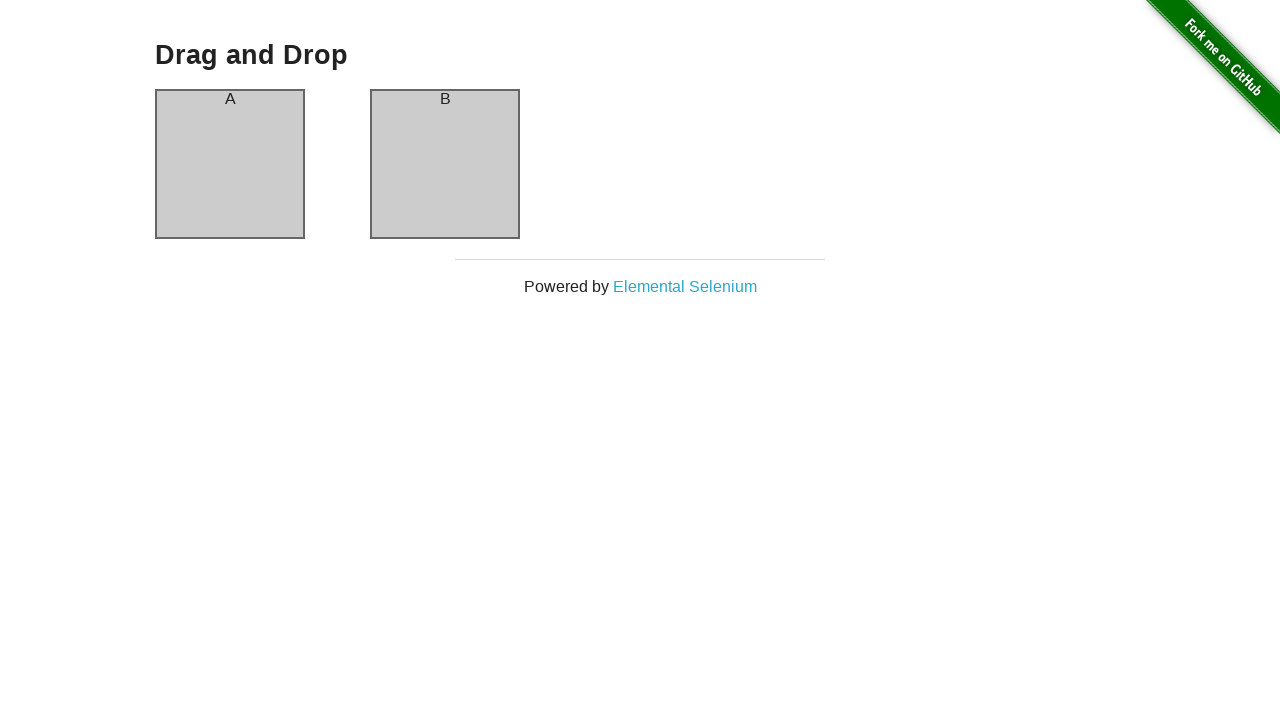

Located target element (column B)
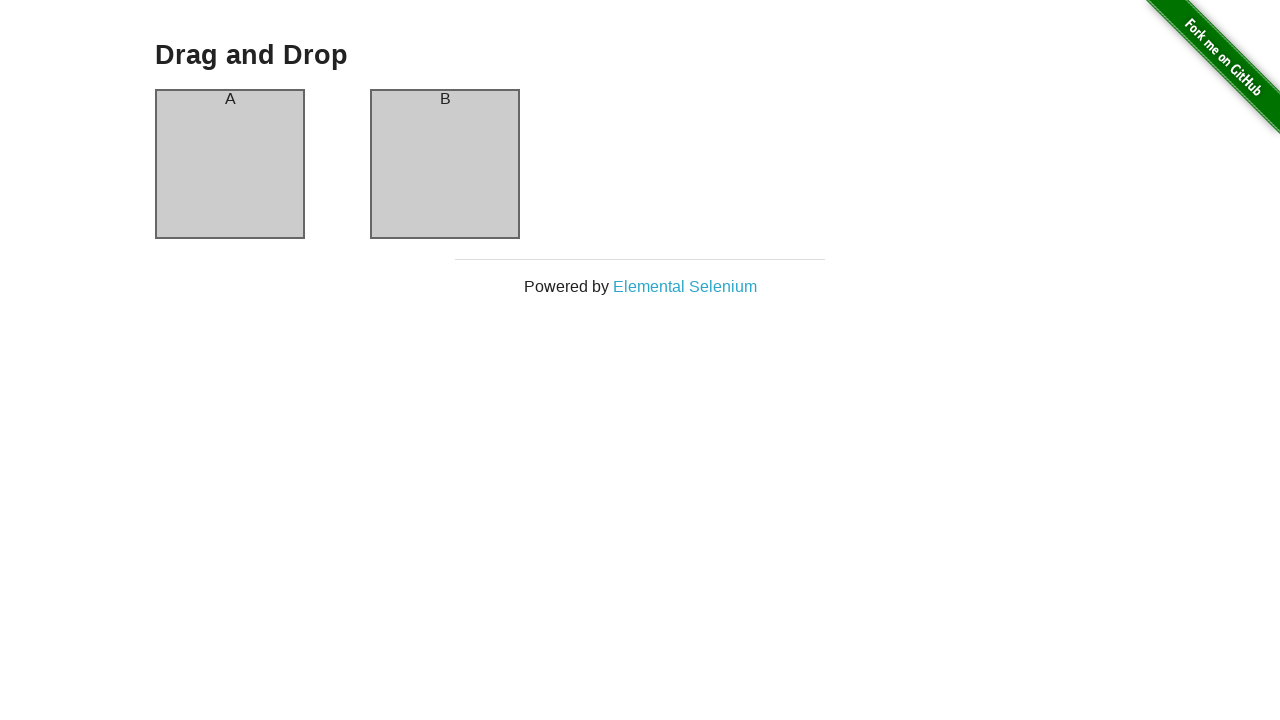

Dragged column A to column B position at (445, 164)
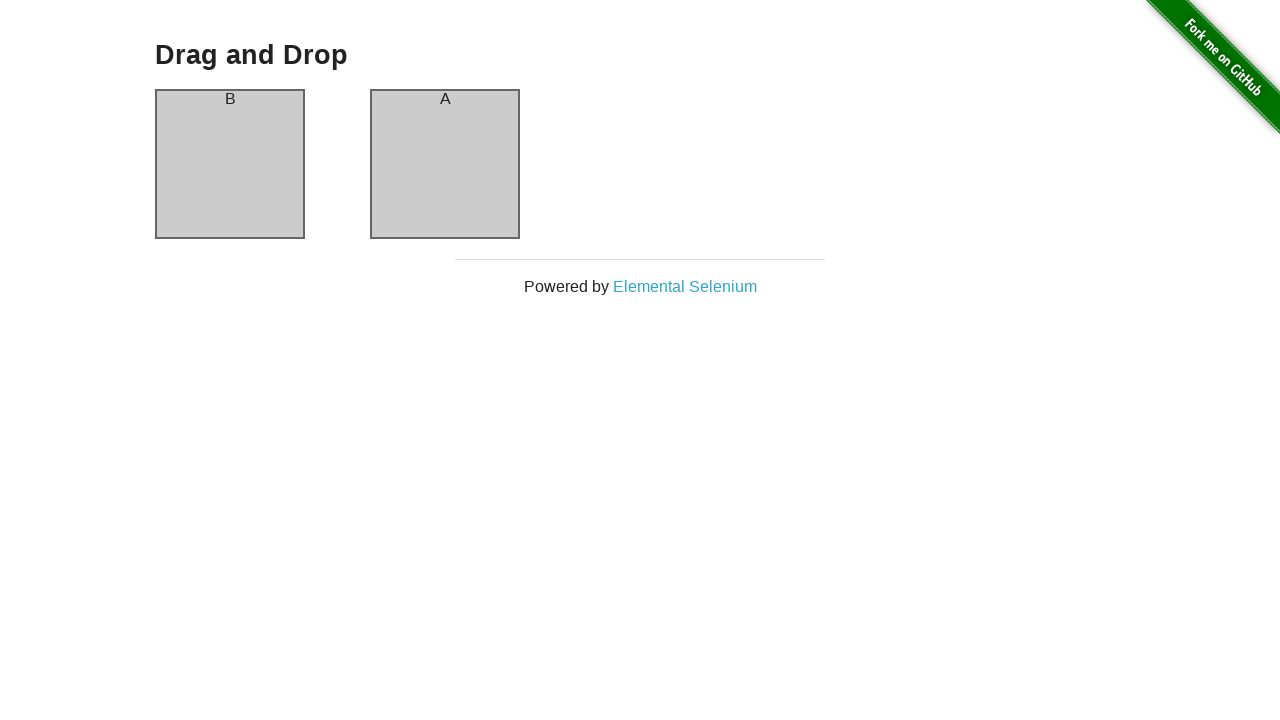

Verified column A now contains 'B'
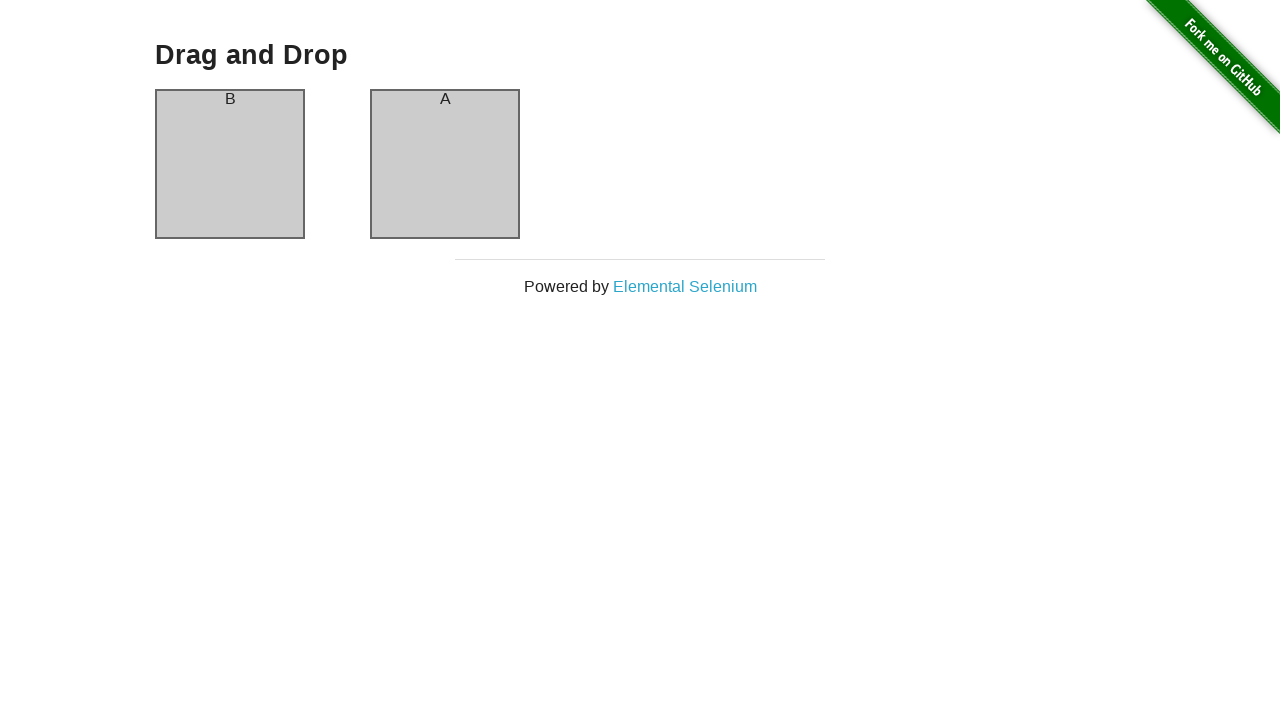

Verified column B now contains 'A' - drag and drop successful
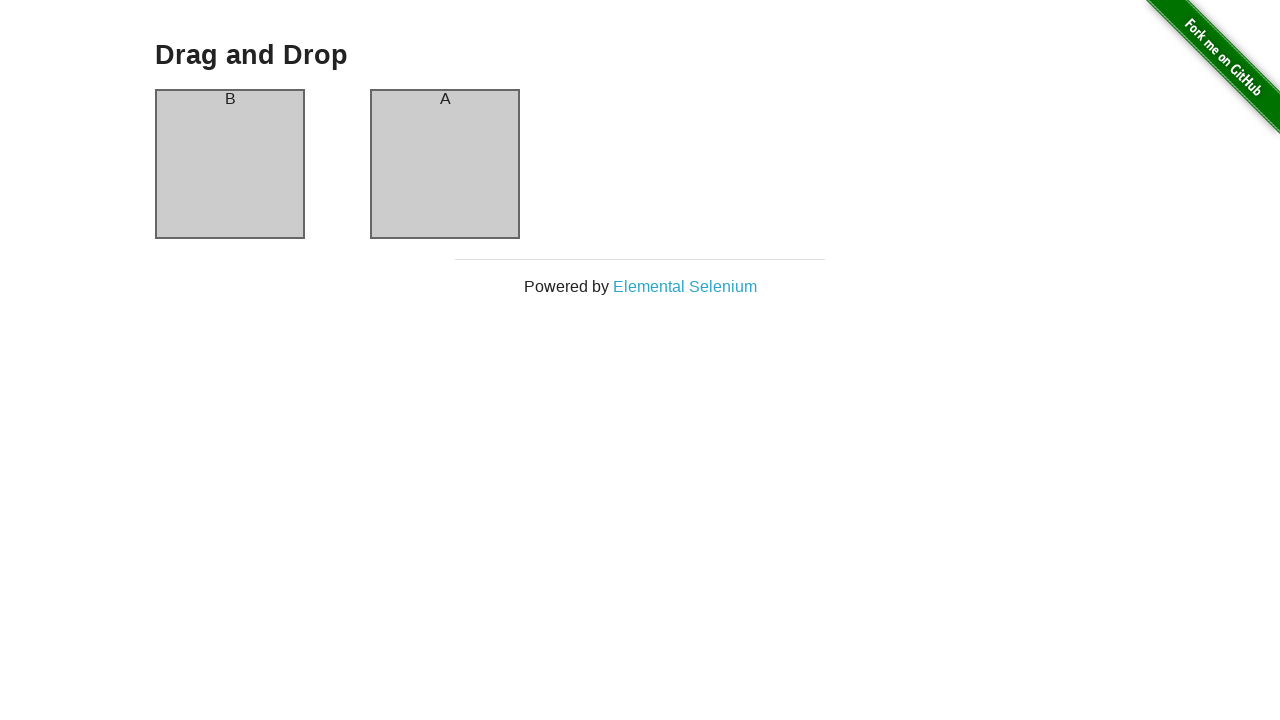

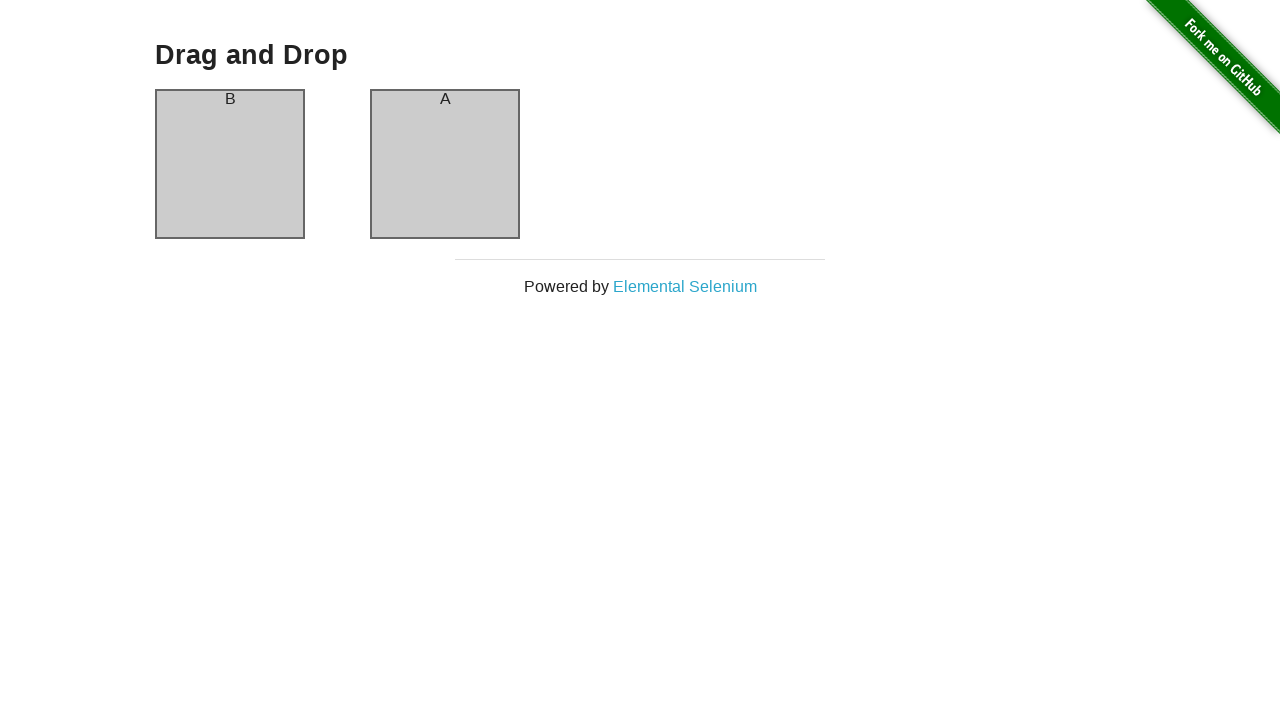